Tests dynamically selecting a radio button by iterating through options and clicking on Edge browser option

Starting URL: https://www.leafground.com/radio.xhtml

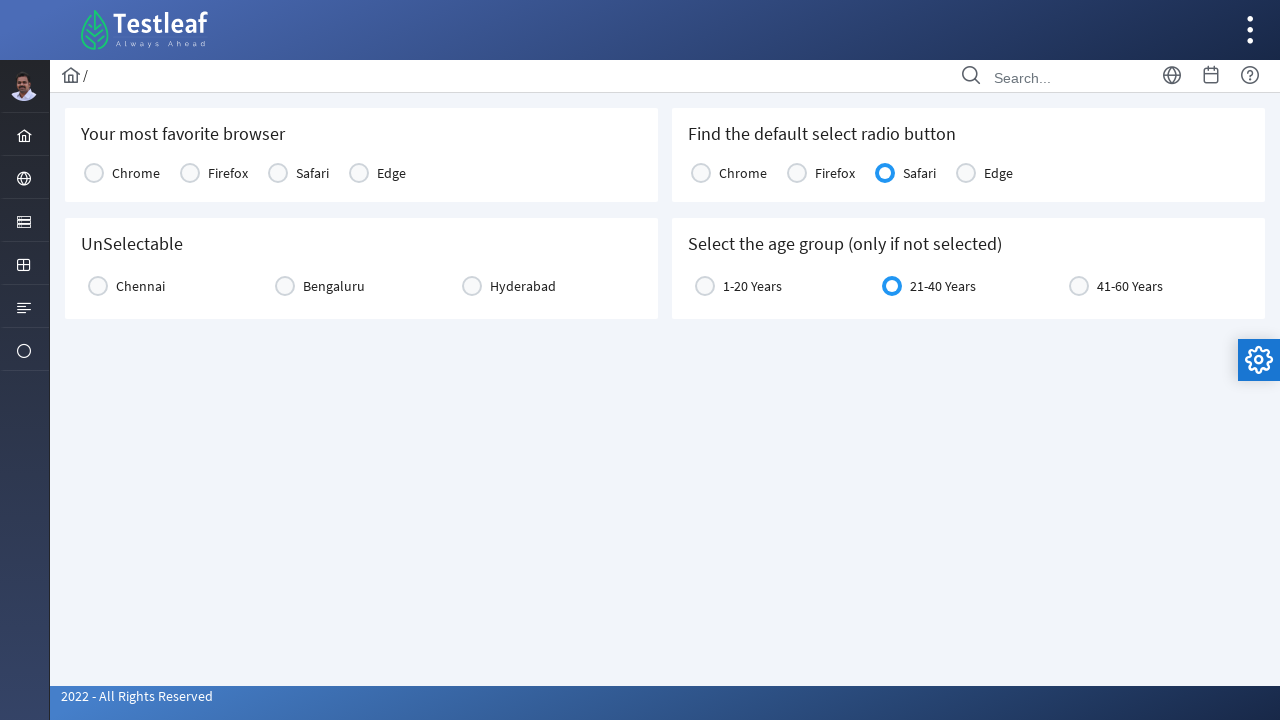

Located all browser radio button elements
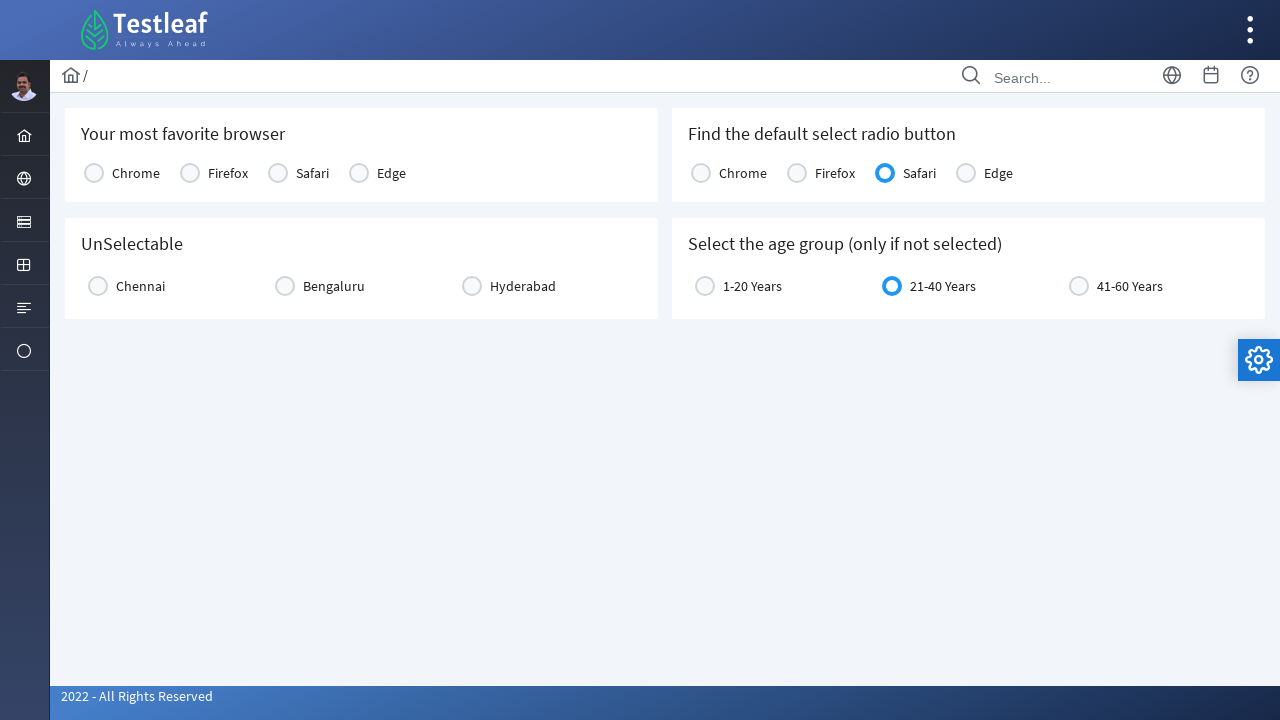

Retrieved browser label text
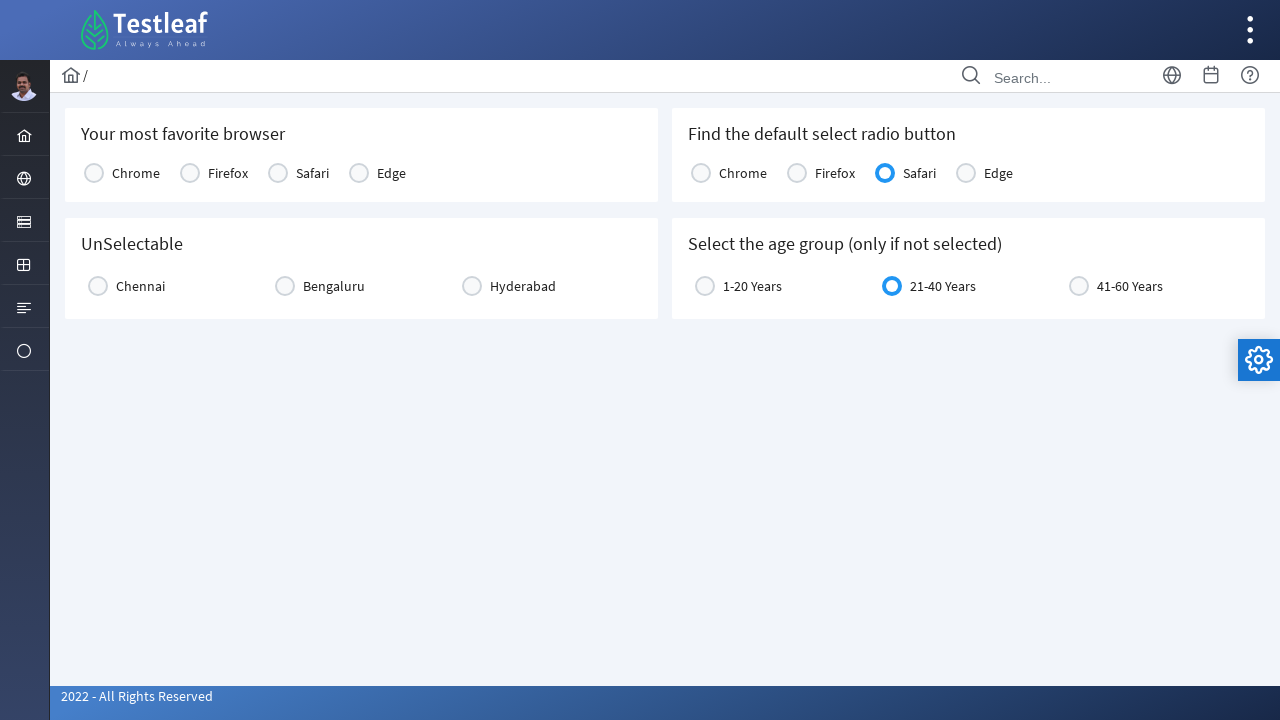

Retrieved browser label text
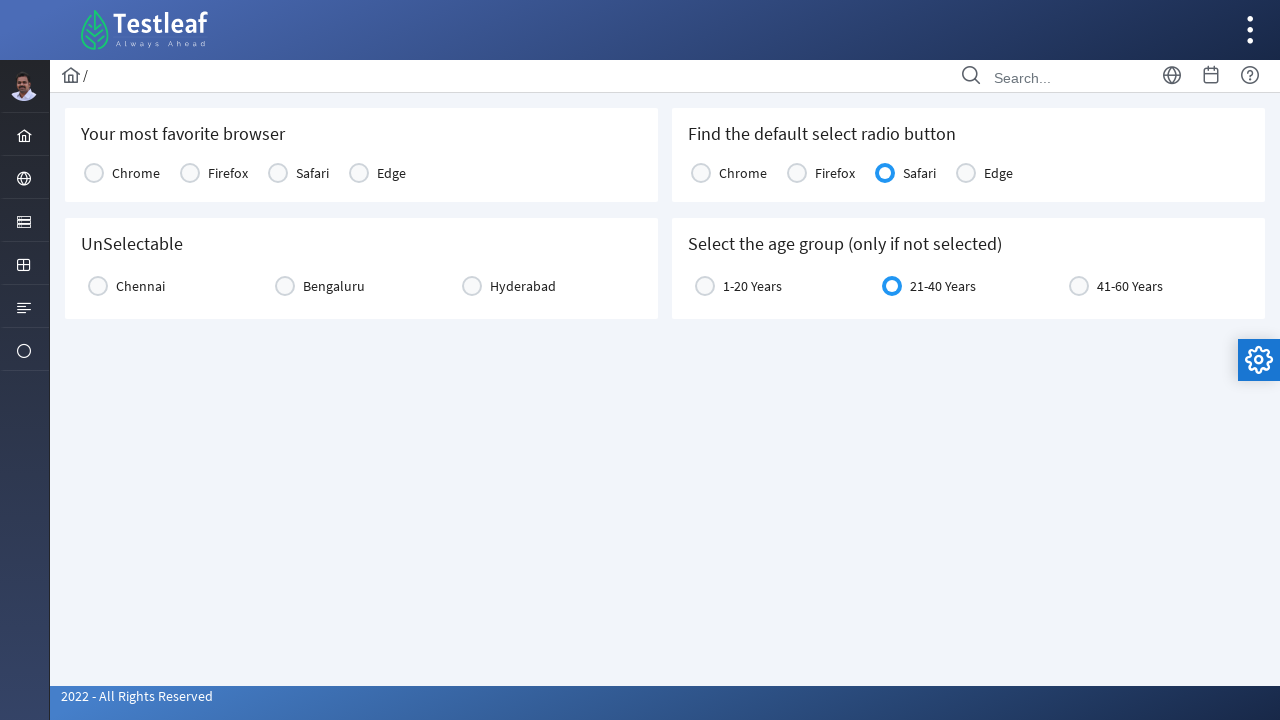

Retrieved browser label text
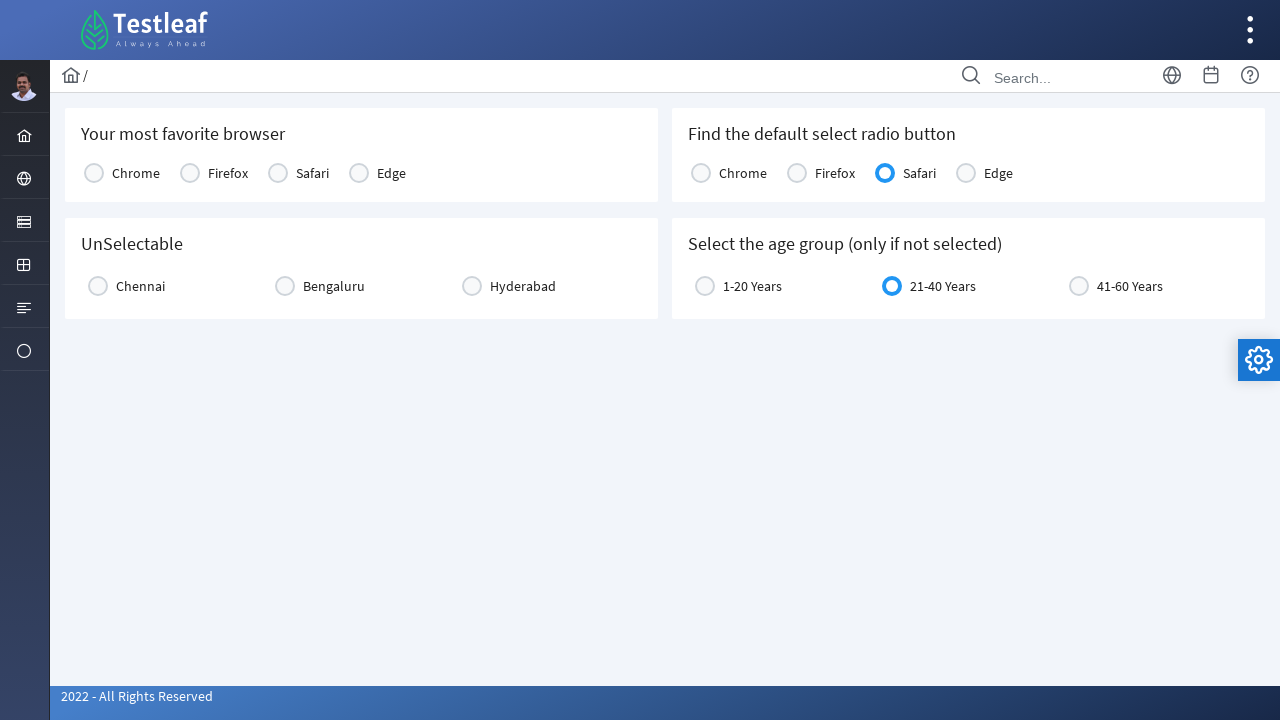

Retrieved browser label text
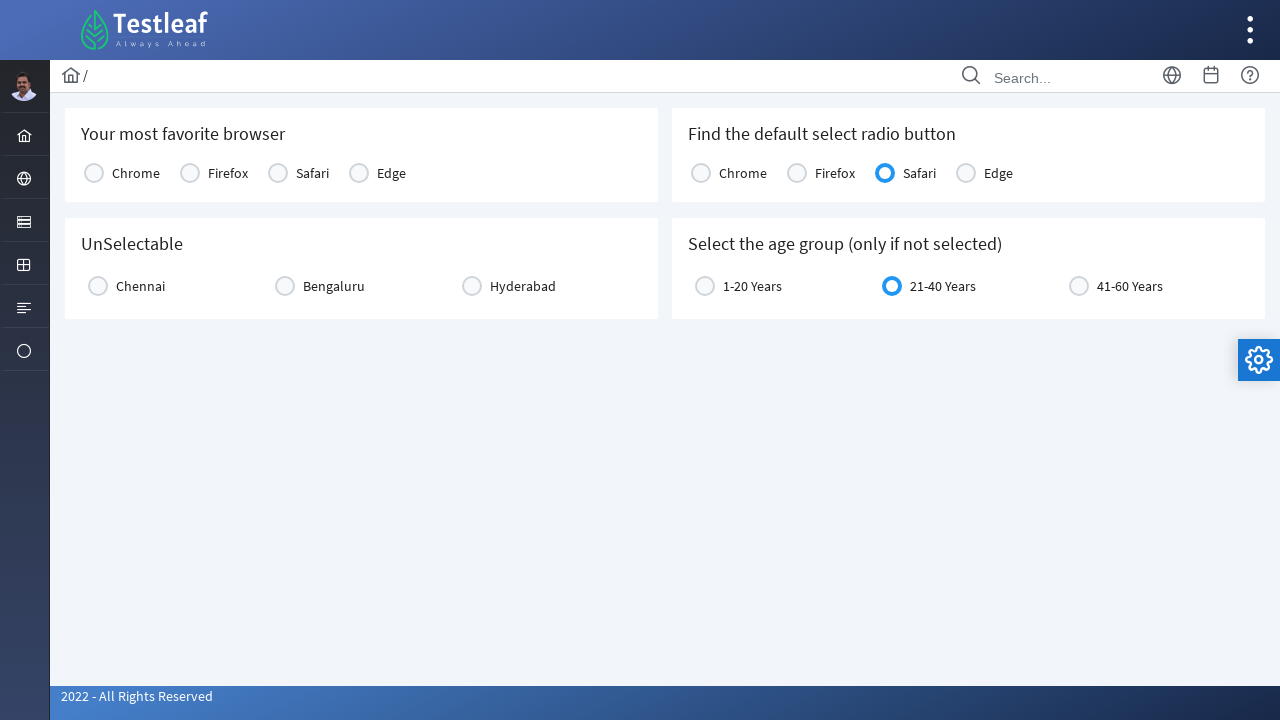

Clicked Edge radio button at (359, 173) on xpath=//*[@id='j_idt87:console1']//tr//td >> nth=3 >> div[class^='ui-radiobutton
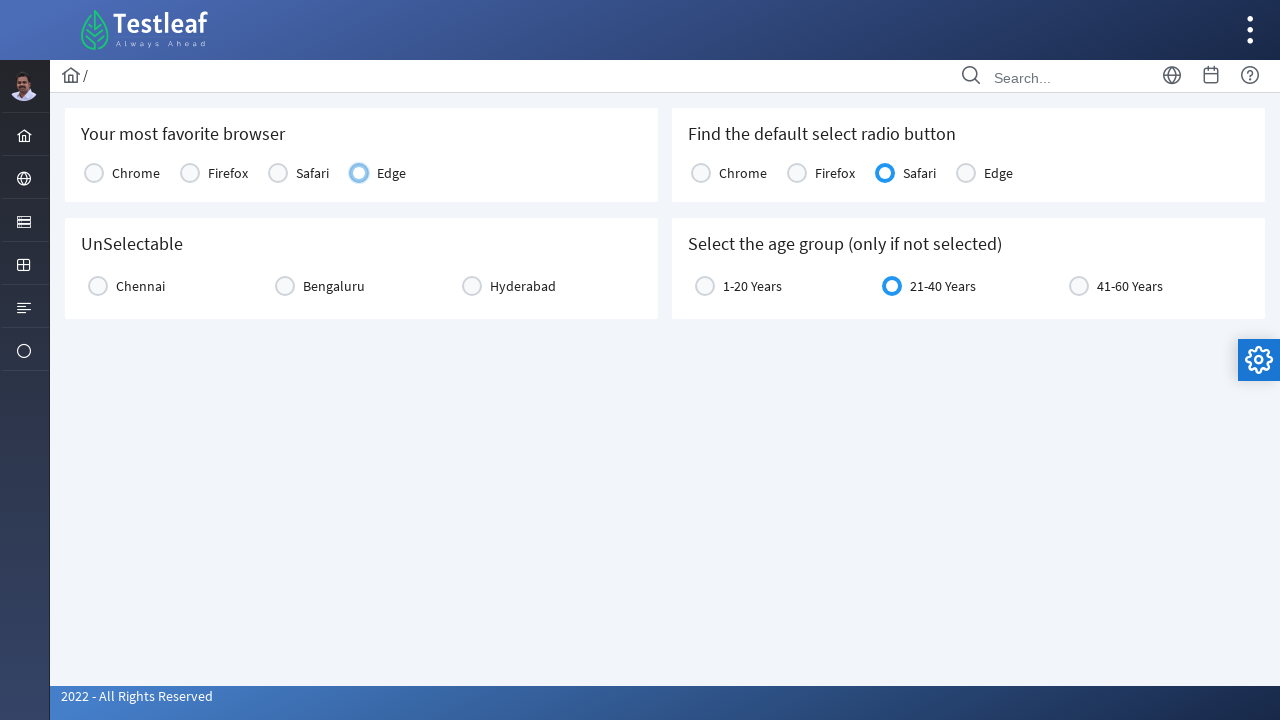

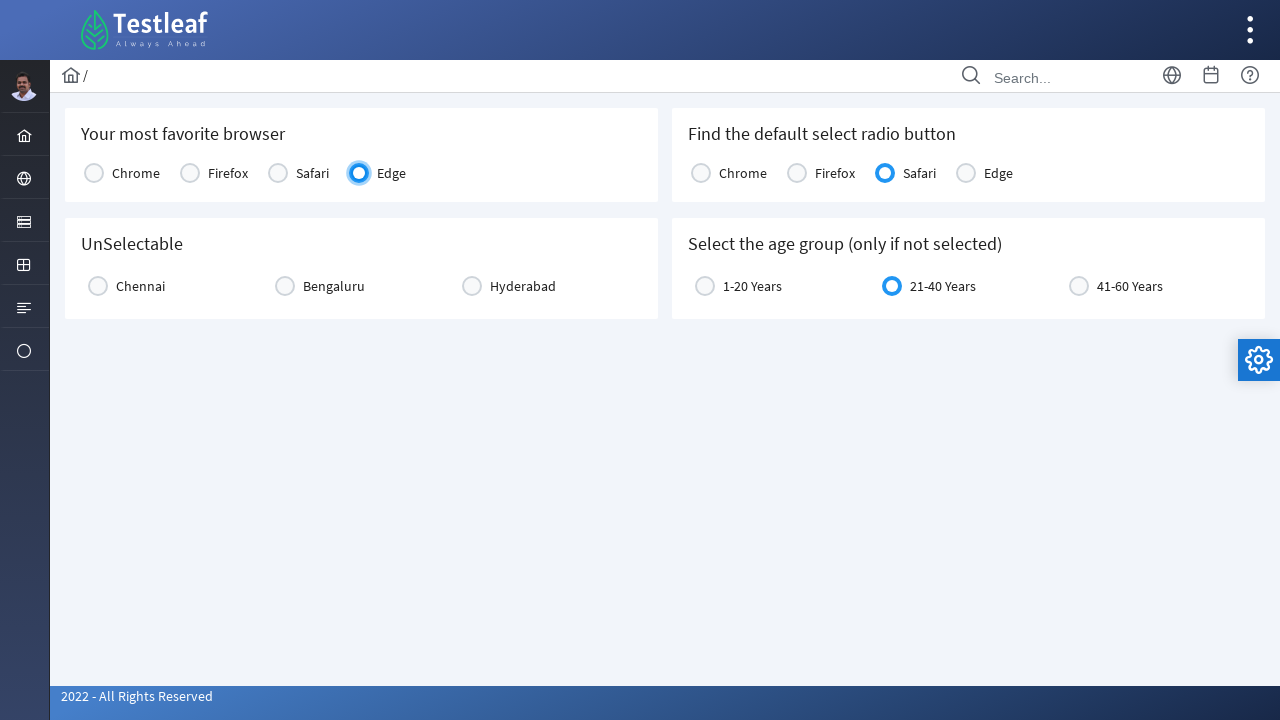